Tests JavaScript alert handling by clicking a button to trigger an alert, verifying the alert text, and accepting it

Starting URL: https://www.lambdatest.com/selenium-playground/javascript-alert-box-demo

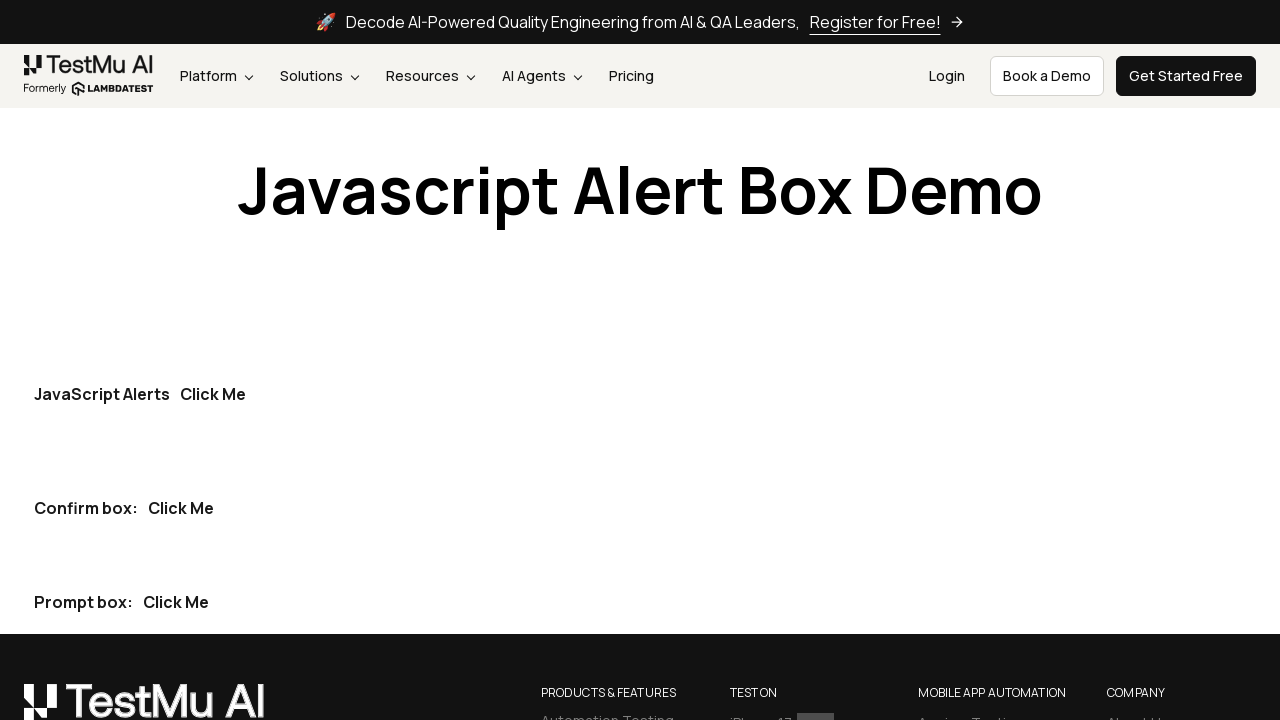

Clicked the 'Click Me' button to trigger the JavaScript alert at (213, 394) on xpath=//button[contains(text(),'Click Me')][1]
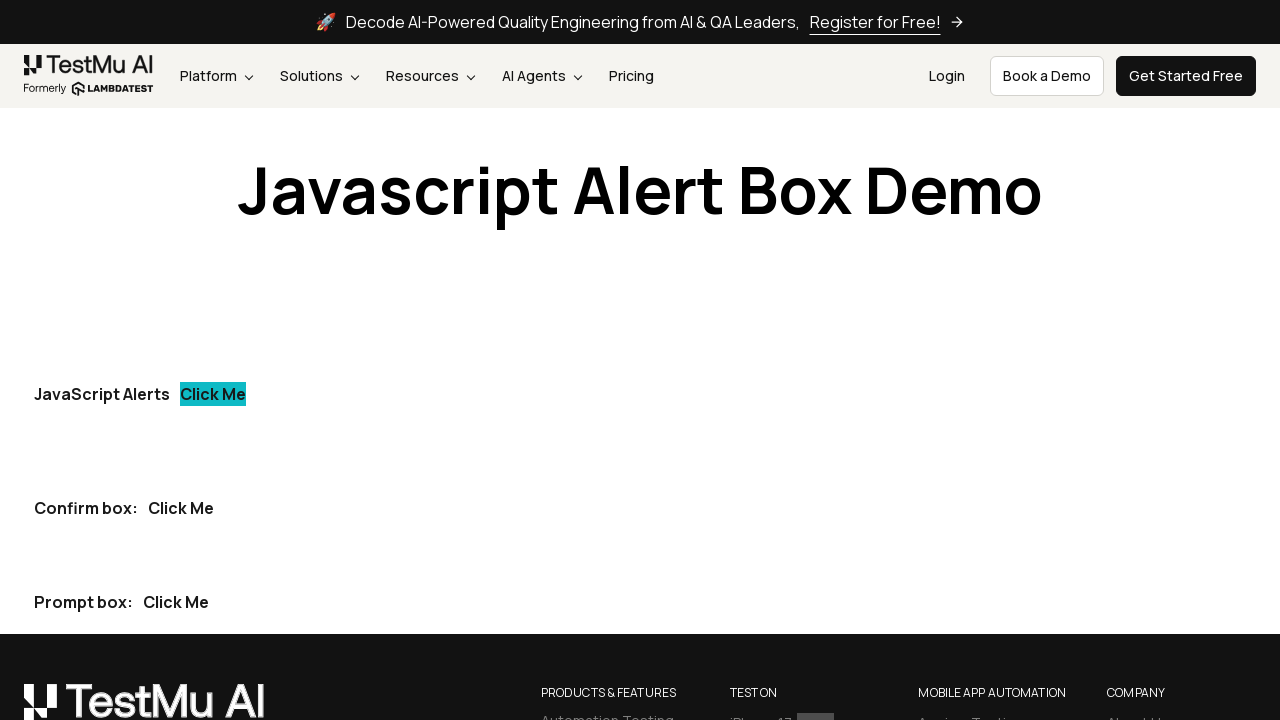

Set up dialog handler to accept alerts
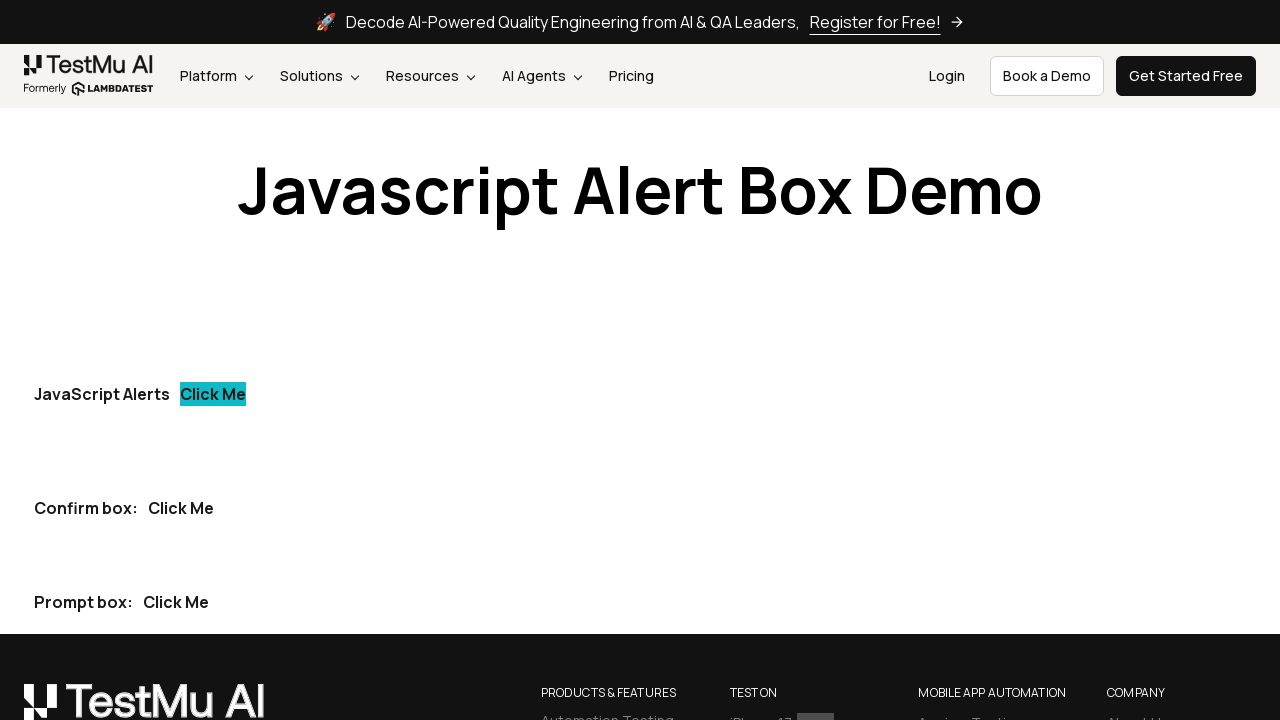

Waited for alert handling to complete
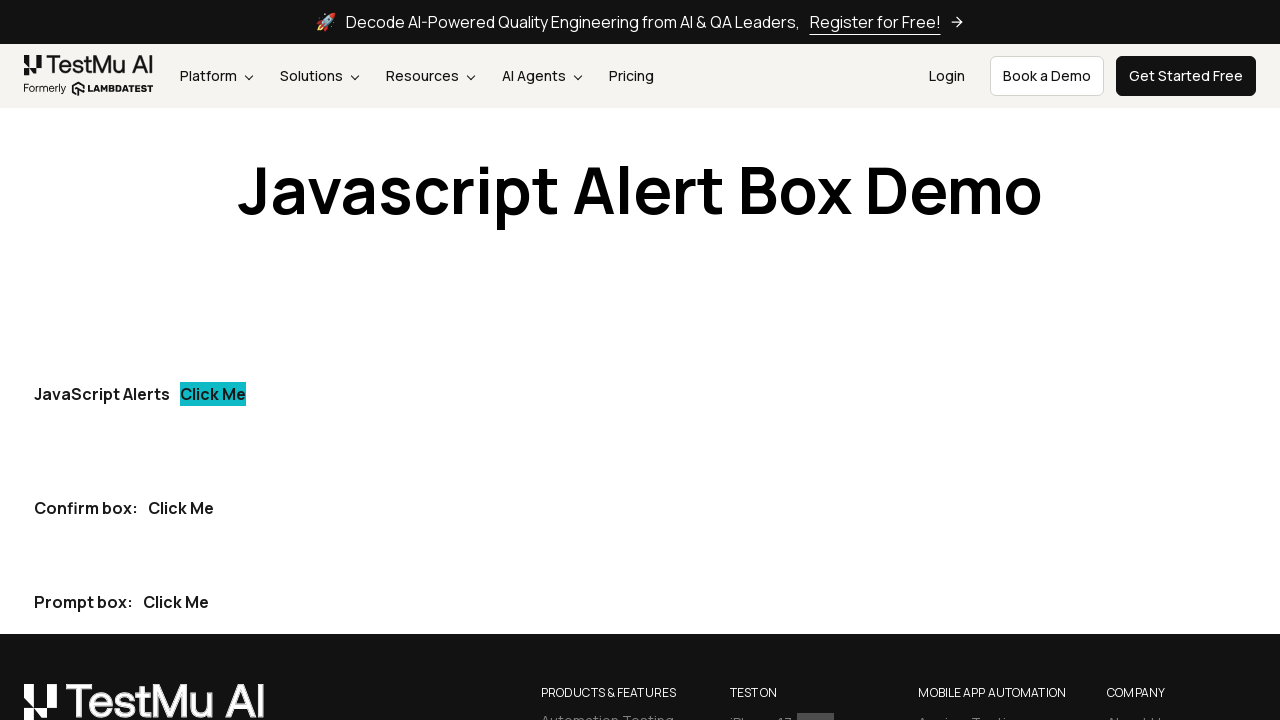

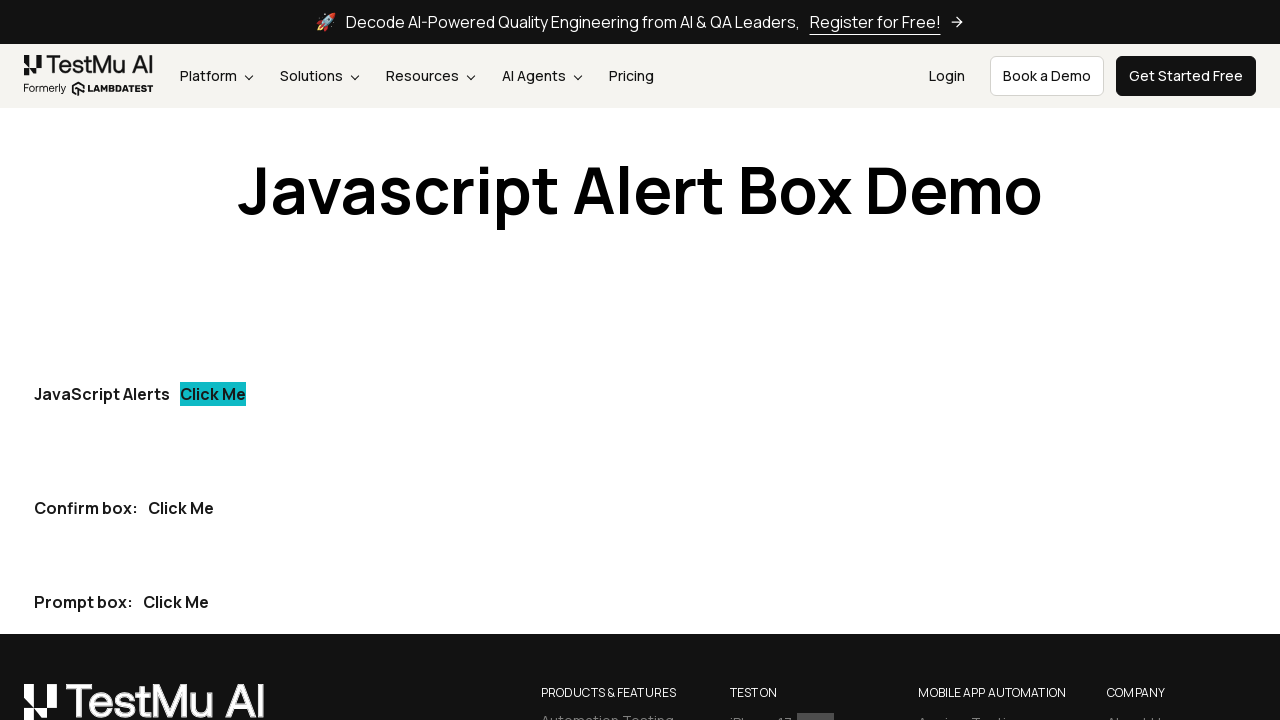